Verifies that keyboard keys on the game interface contain text

Starting URL: https://wordlegame.org/

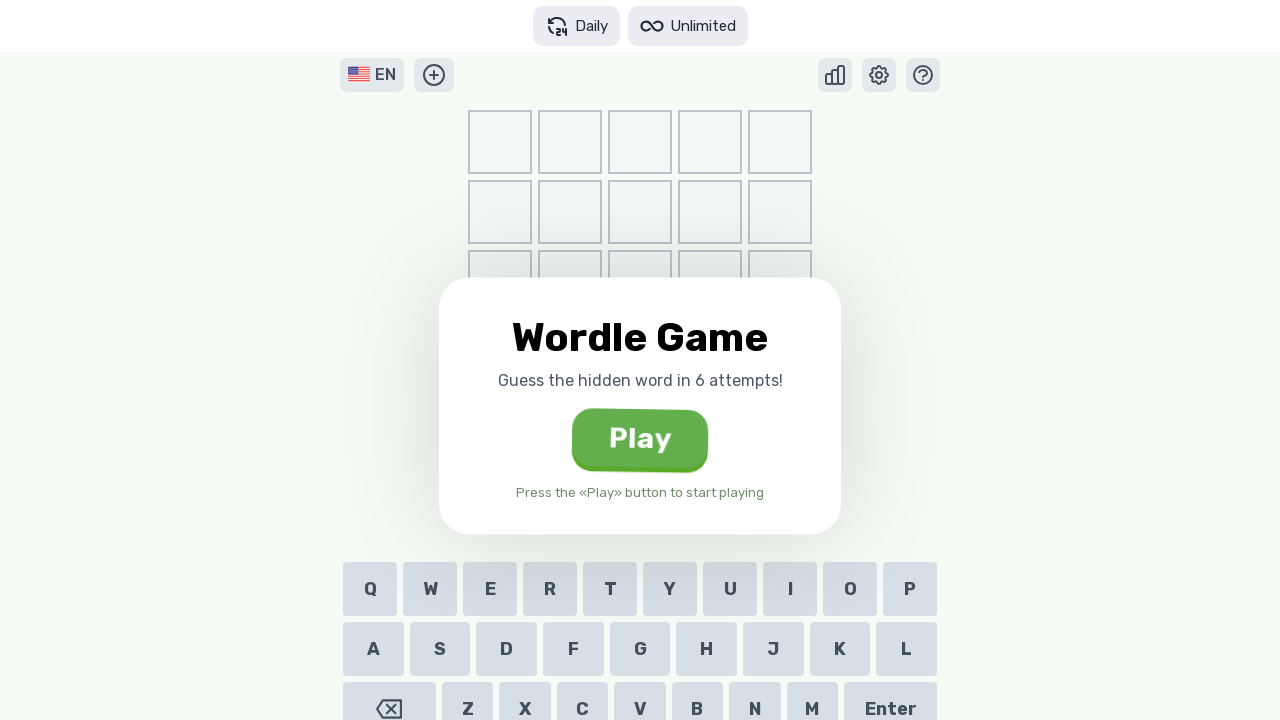

Waited for keyboard buttons to be present on the game interface
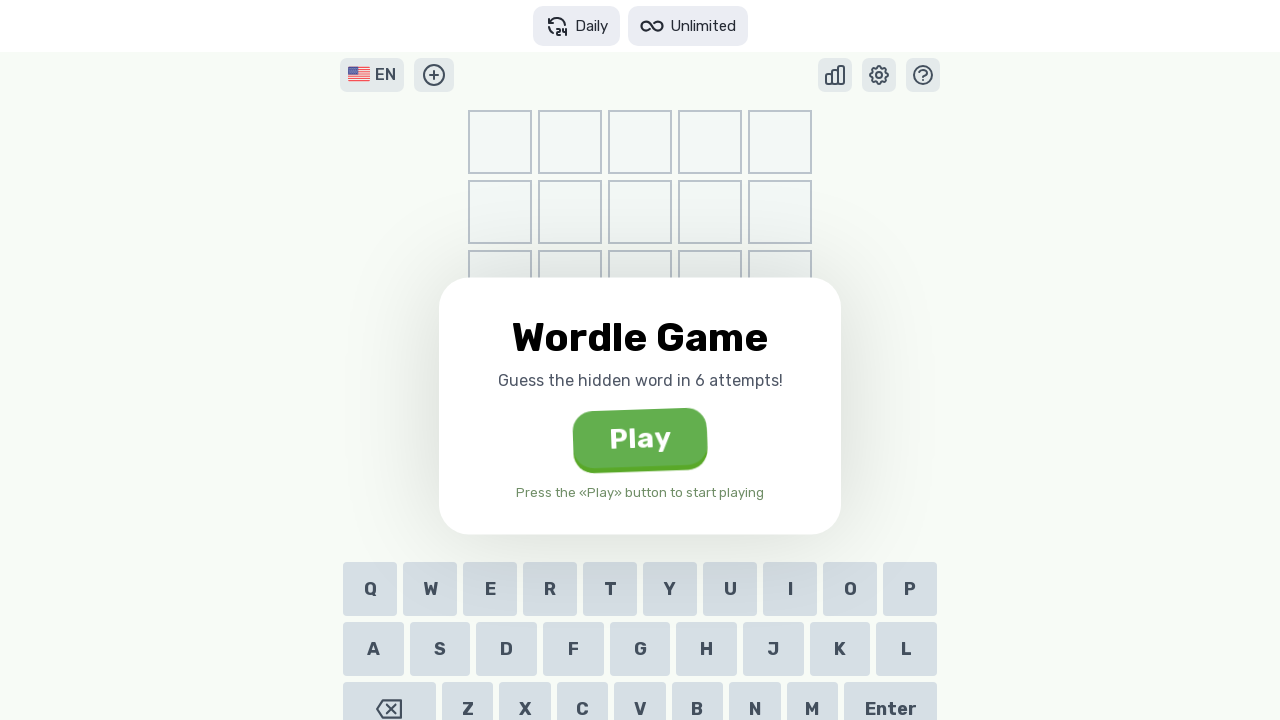

Located the first keyboard button element
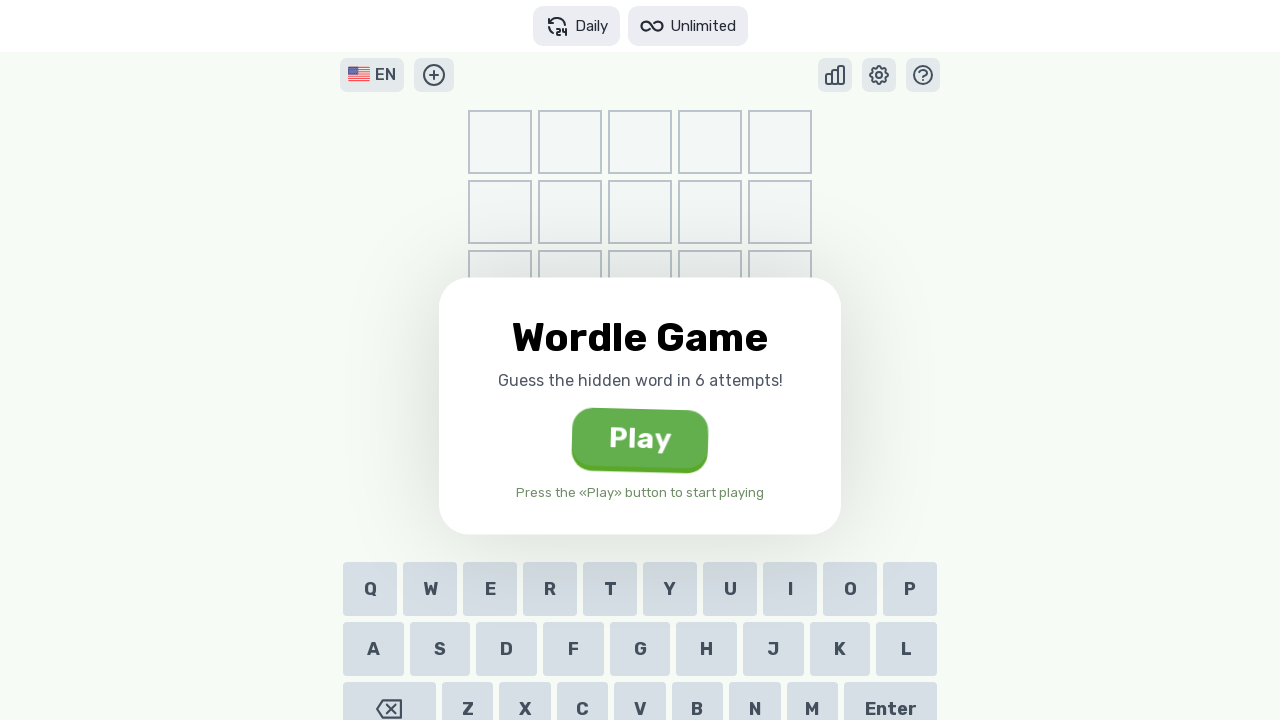

Verified that keyboard button contains text content
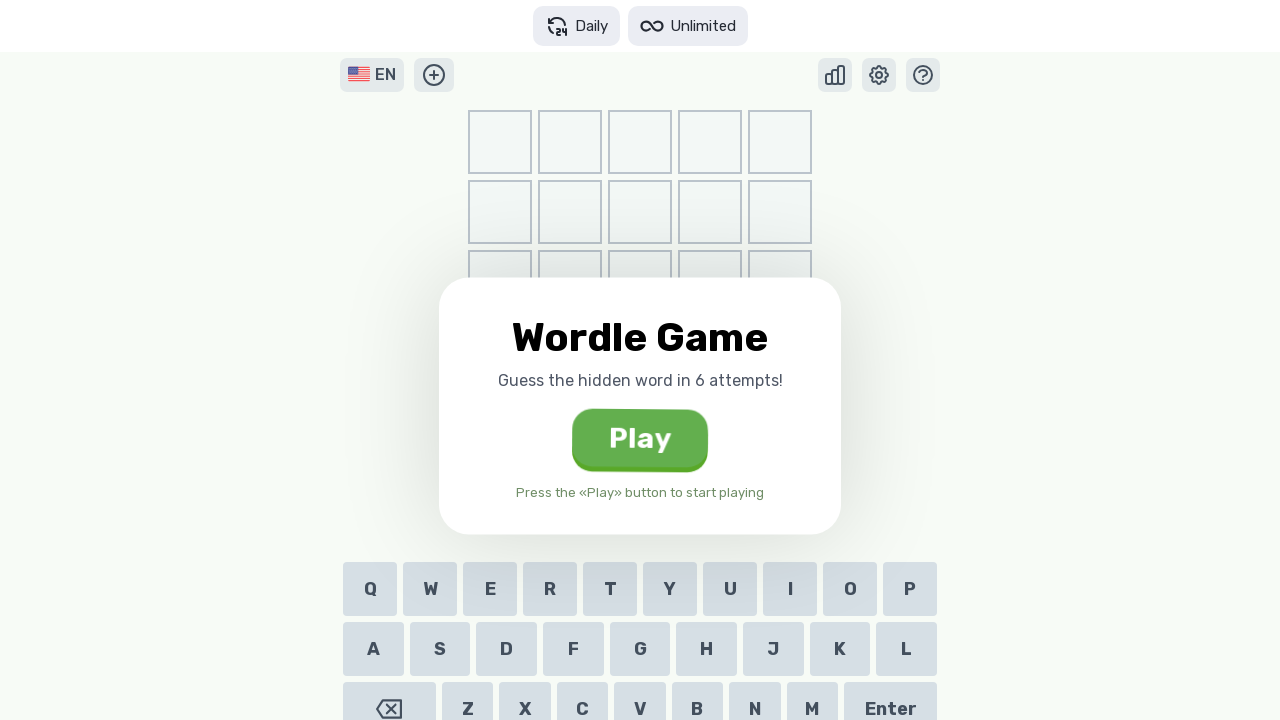

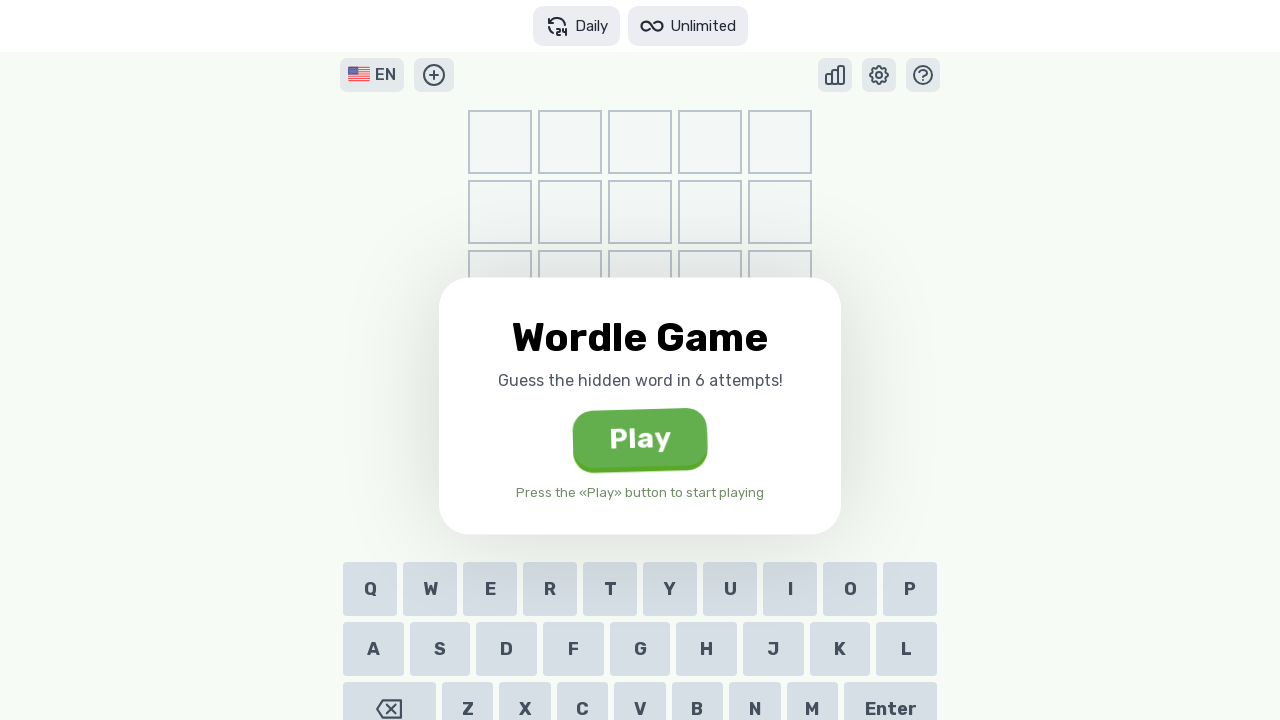